Tests closing a modal dialog by clicking on the background via JavaScript

Starting URL: https://testpages.eviltester.com/styled/alerts/fake-alert-test.html

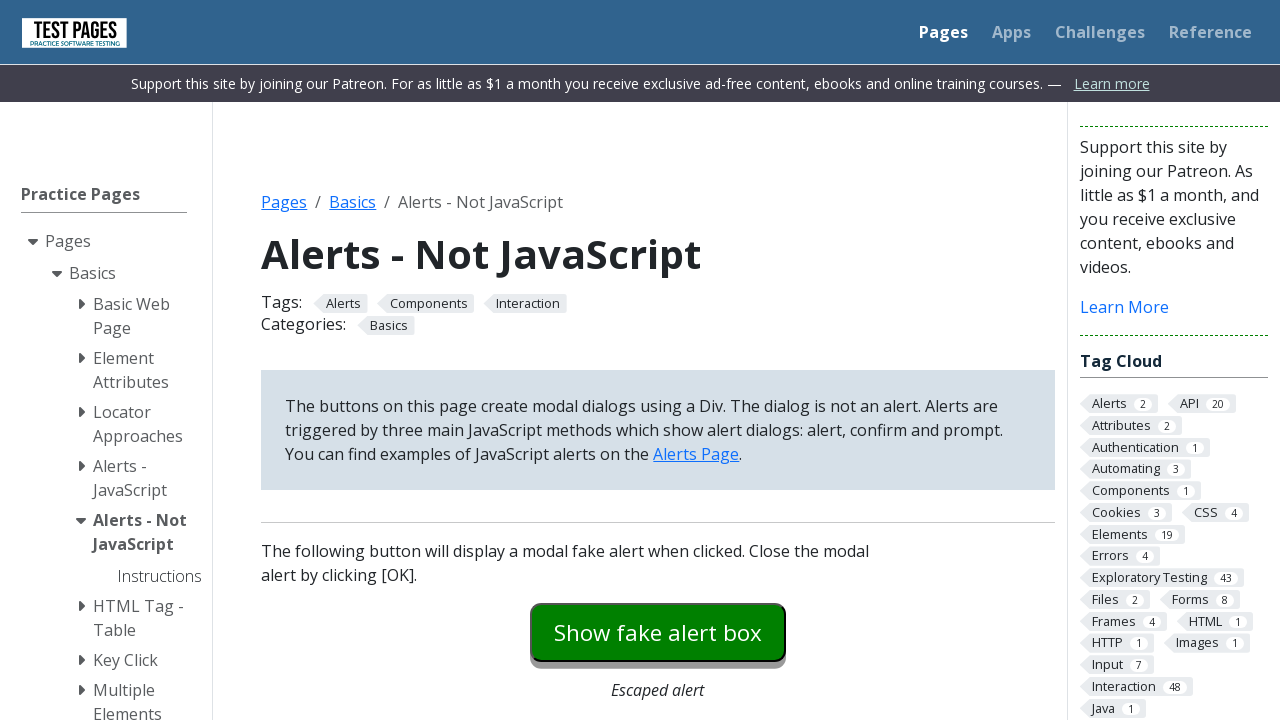

Clicked button to open modal dialog at (658, 360) on #modaldialog
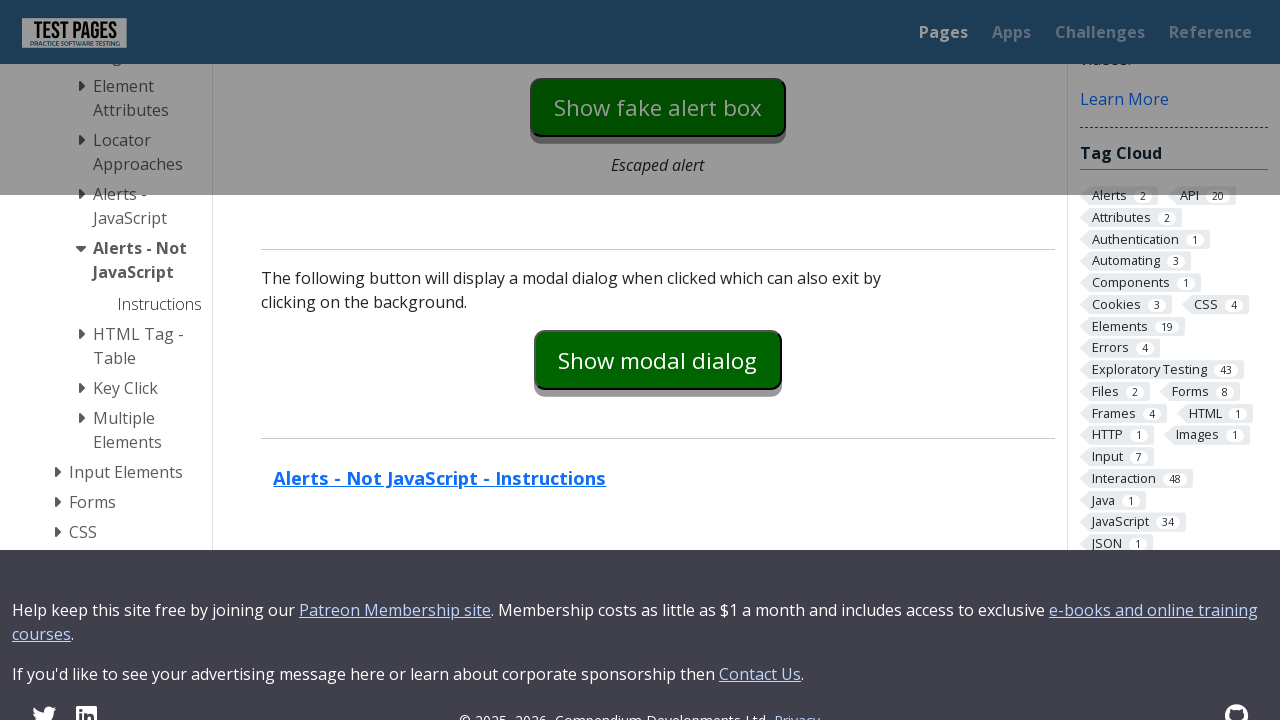

Modal dialog text became visible
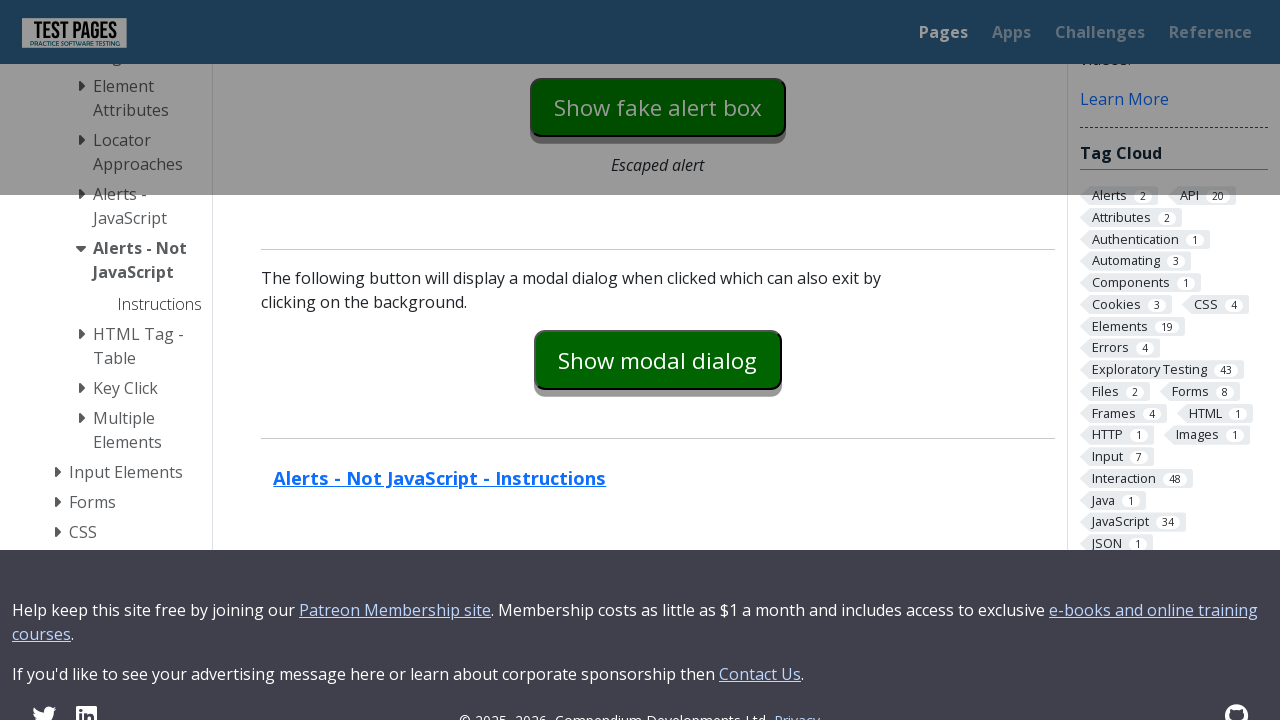

Clicked on modal background via JavaScript to close dialog
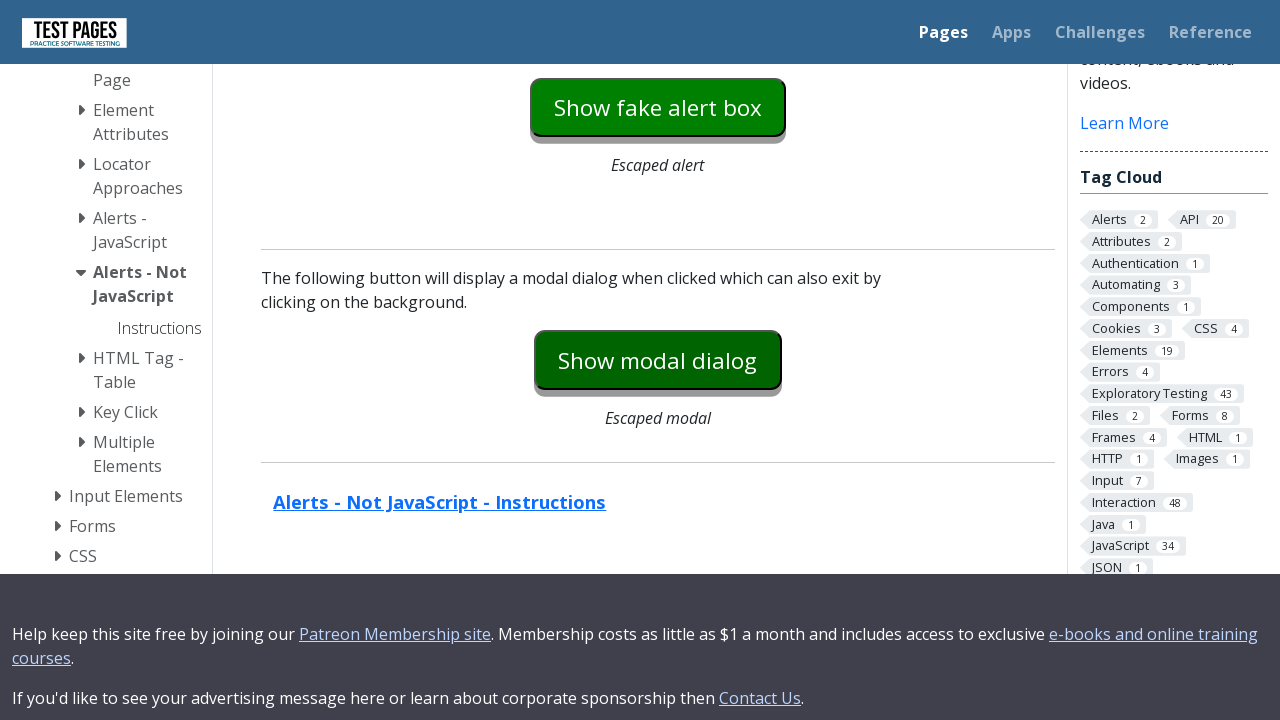

Verified modal dialog text is hidden
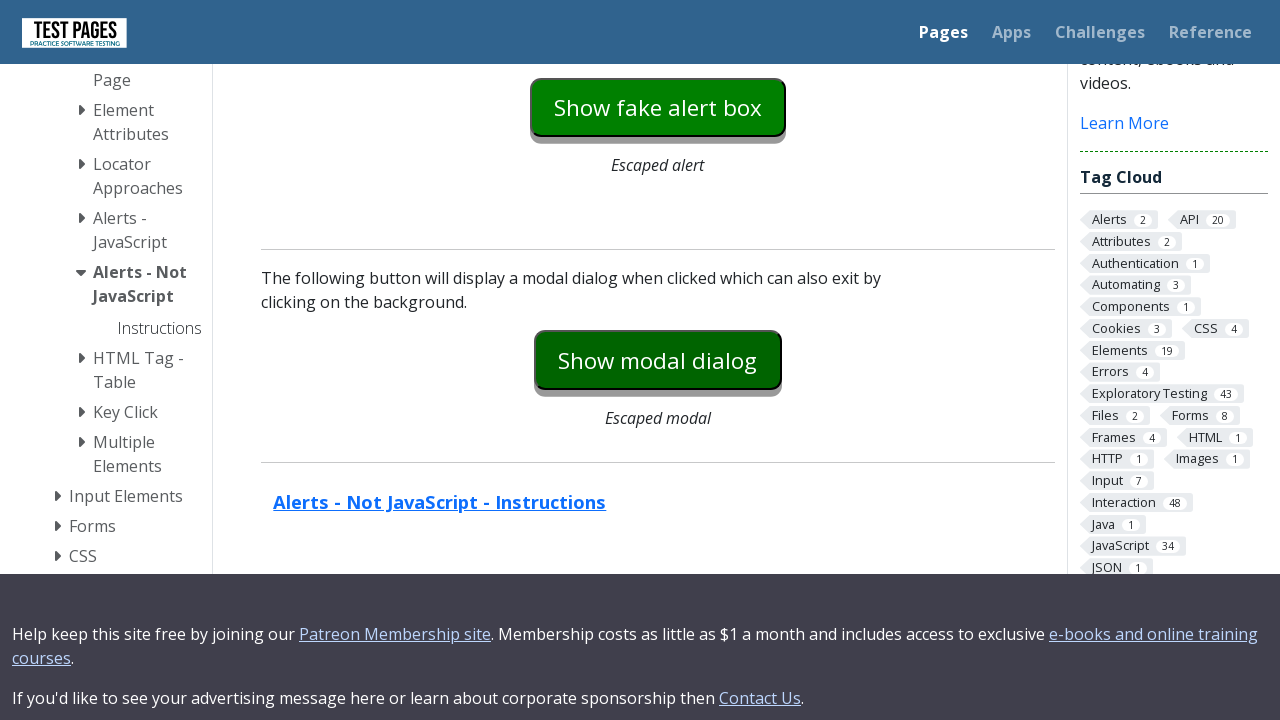

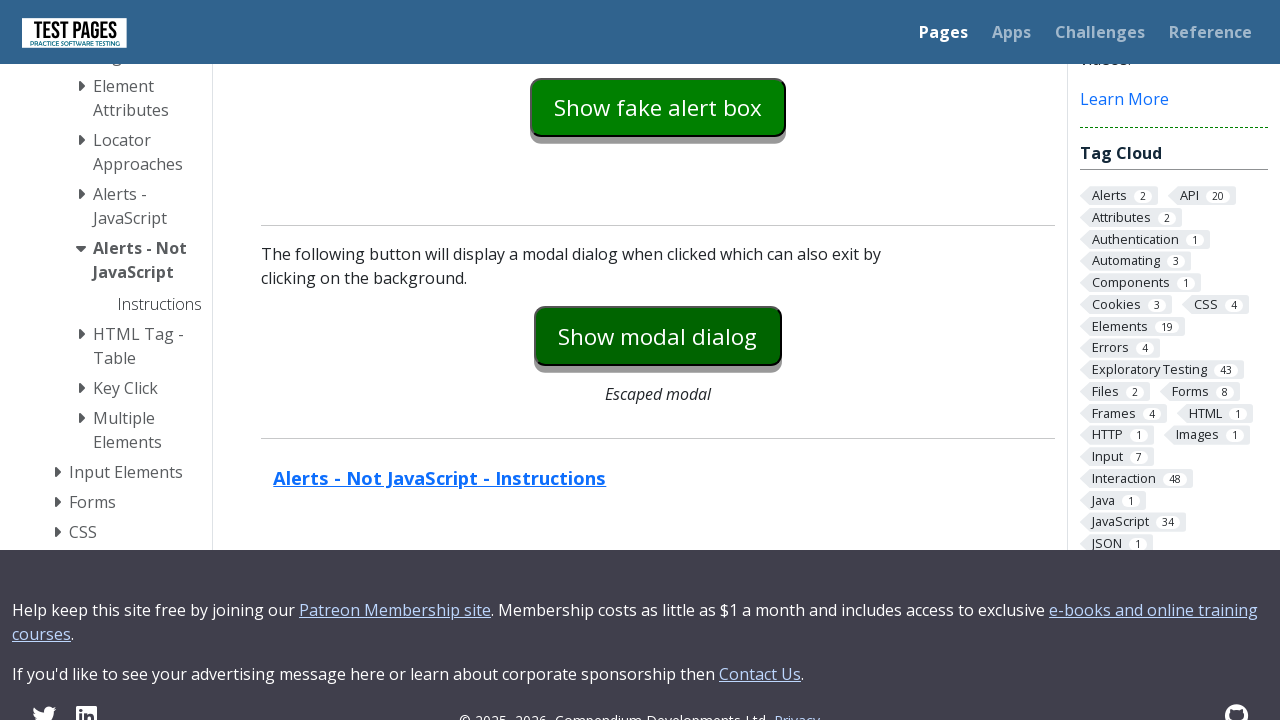